Tests JavaScript alert popup functionality by clicking a button that triggers an alert, then accepting the alert dialog.

Starting URL: http://omayo.blogspot.com/

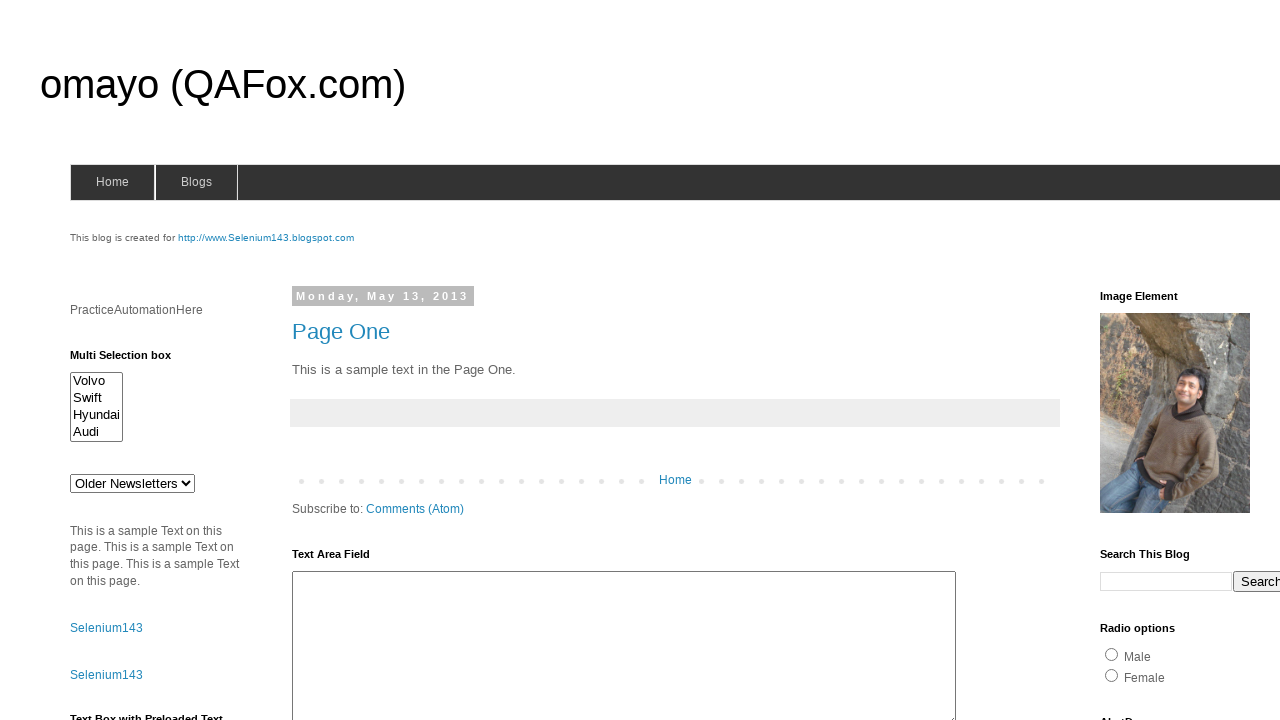

Clicked alert button to trigger JavaScript alert at (1154, 361) on #alert1
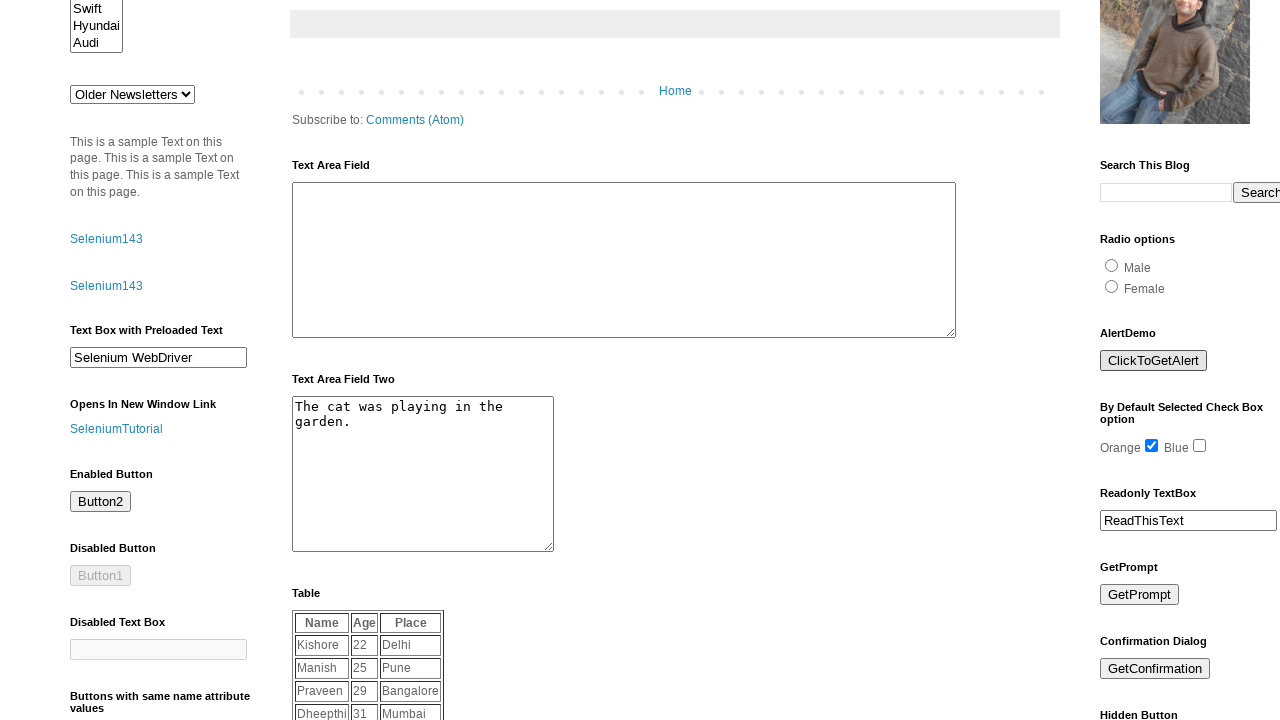

Set up dialog handler to automatically accept alerts
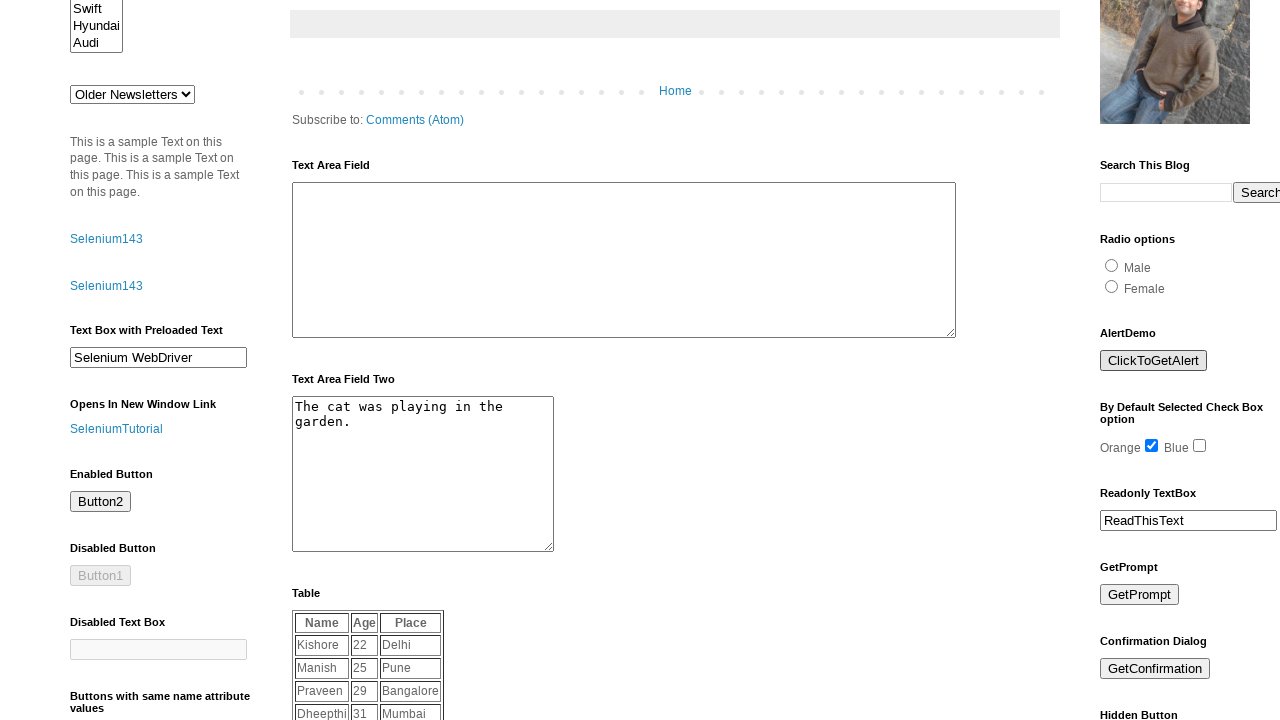

Registered alternative dialog handler function
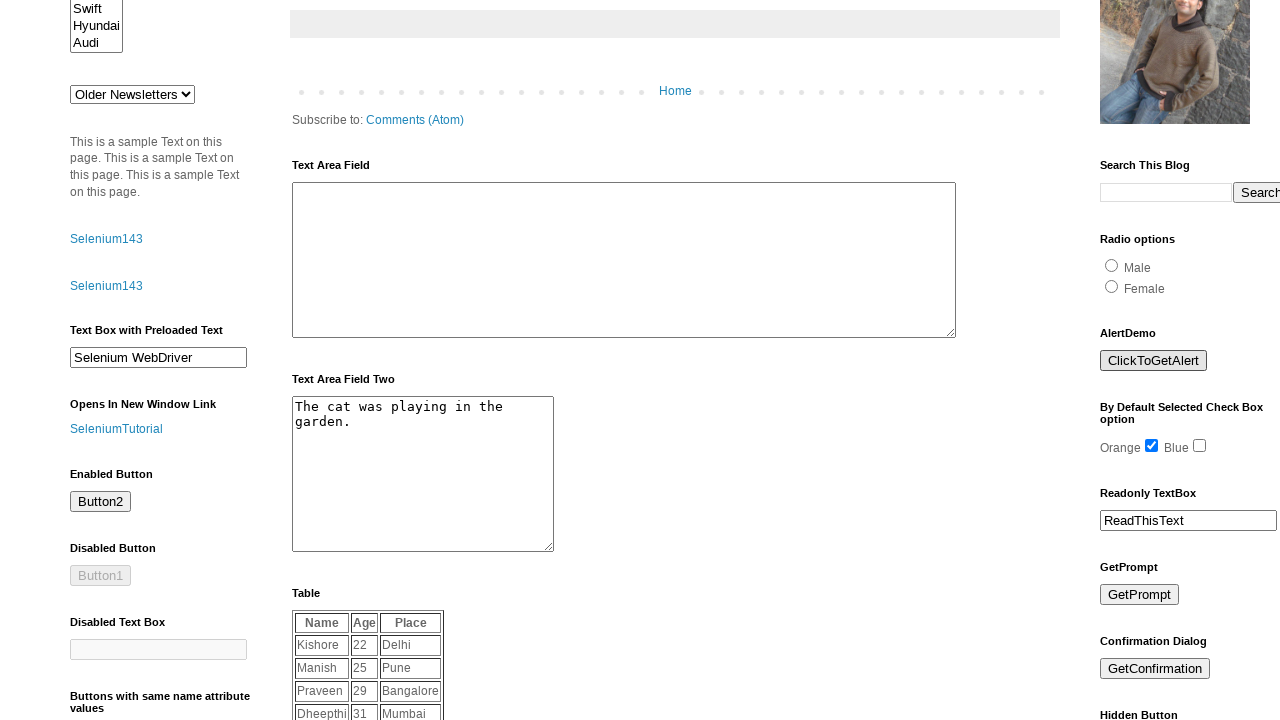

Clicked alert button again to trigger dialog at (1154, 361) on #alert1
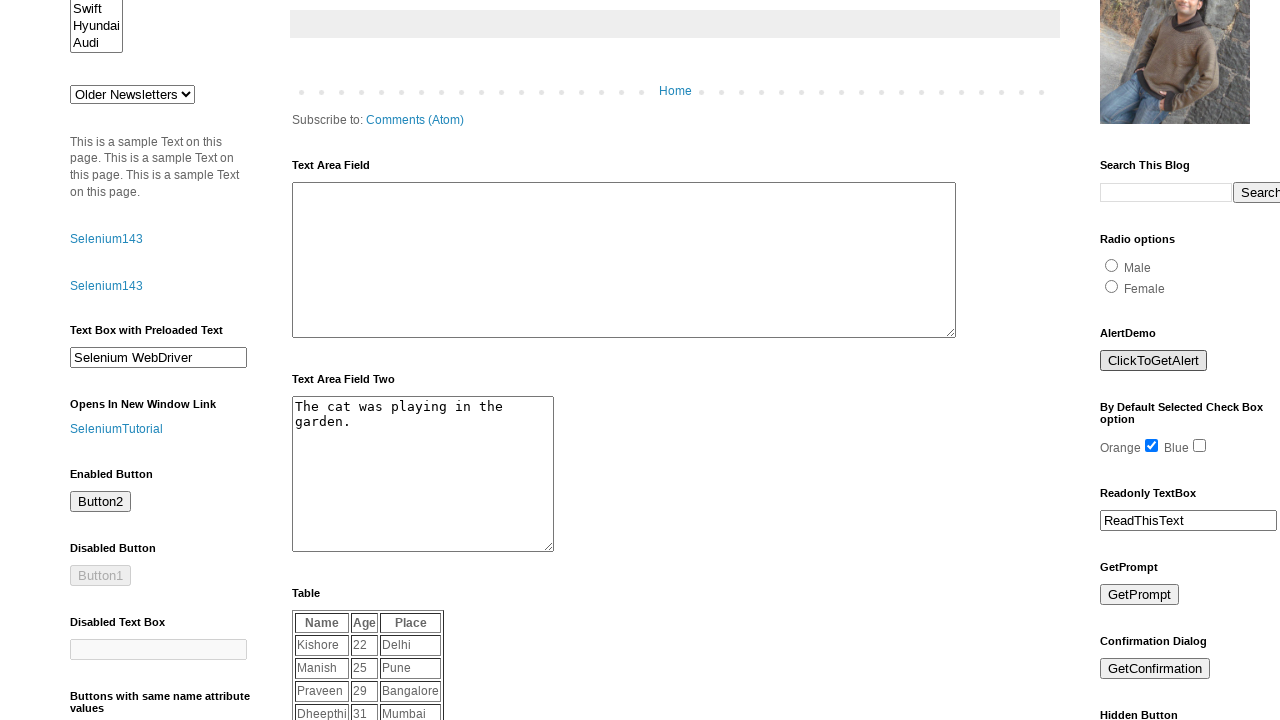

Waited 1000ms for alert to be processed
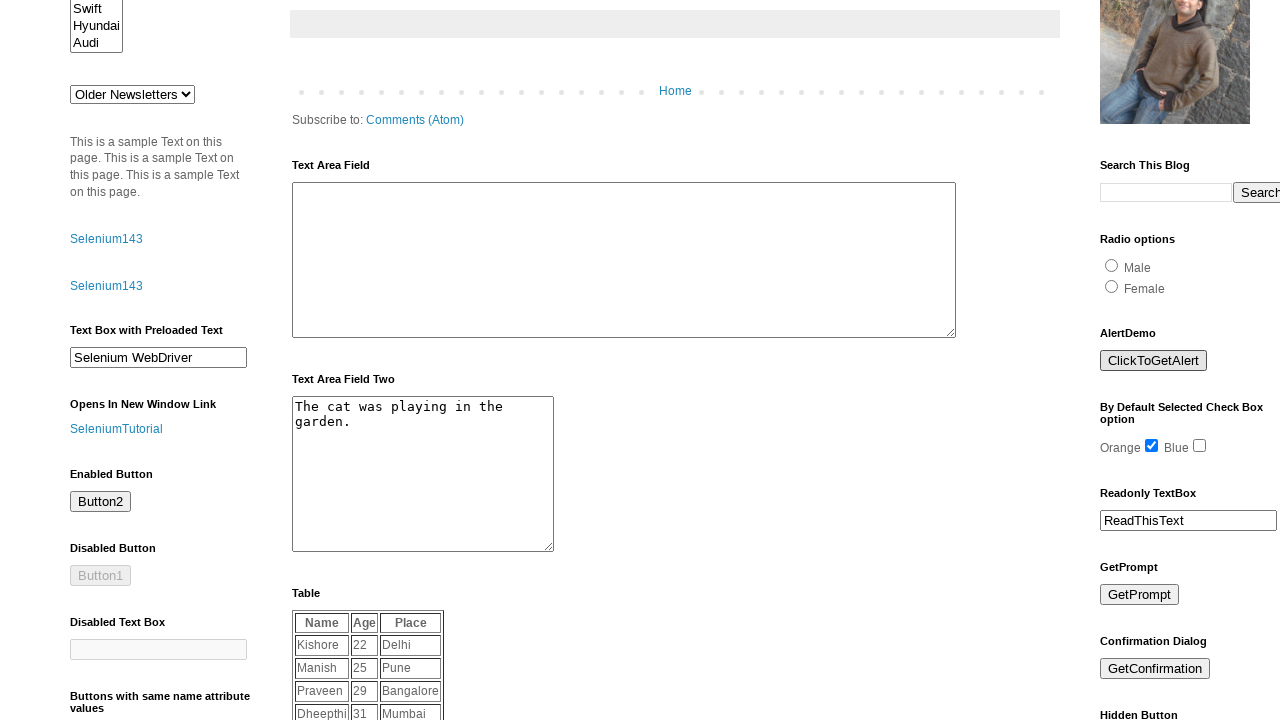

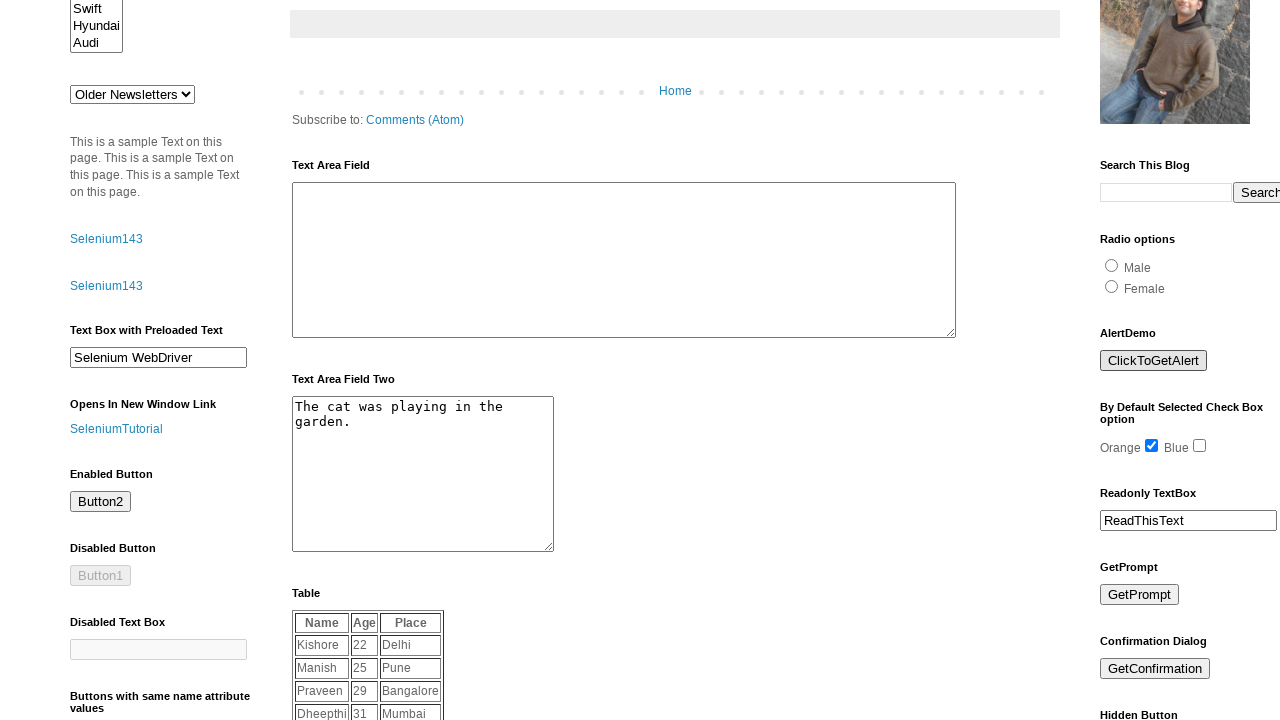